Navigates to JPL Space image gallery and clicks on the full image button to view the featured image

Starting URL: https://data-class-jpl-space.s3.amazonaws.com/JPL_Space/index.html

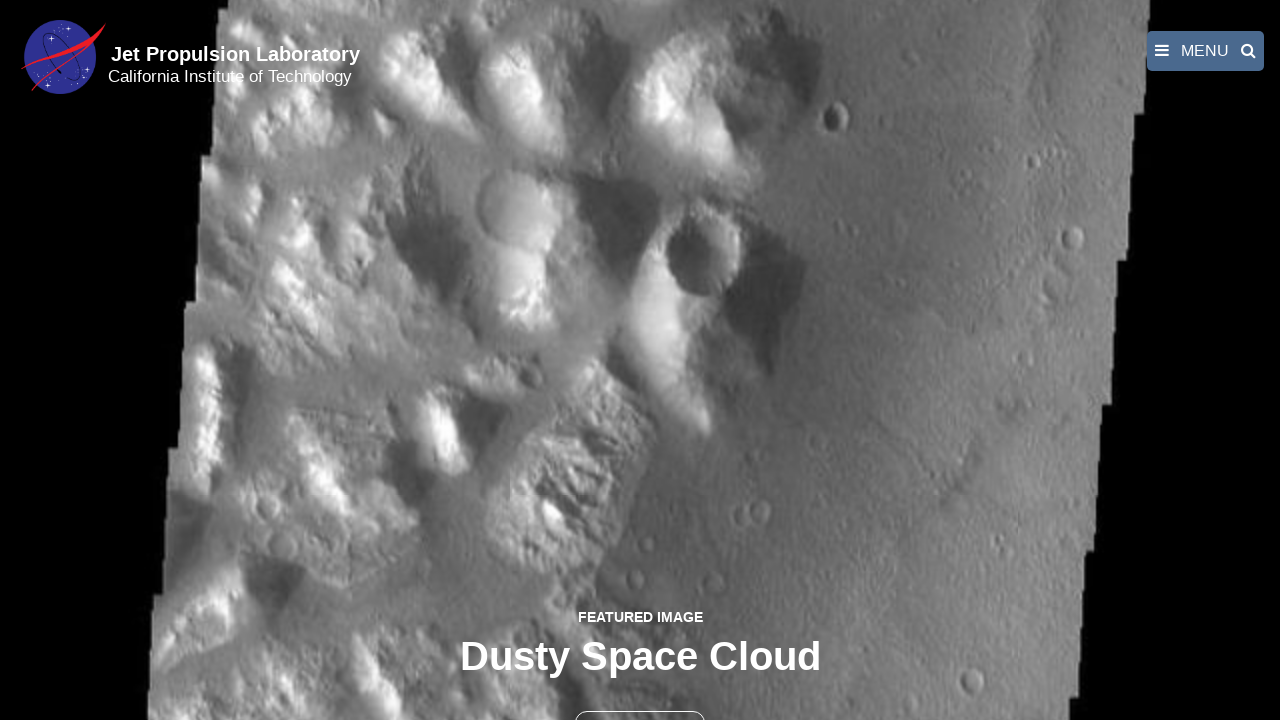

Navigated to JPL Space image gallery homepage
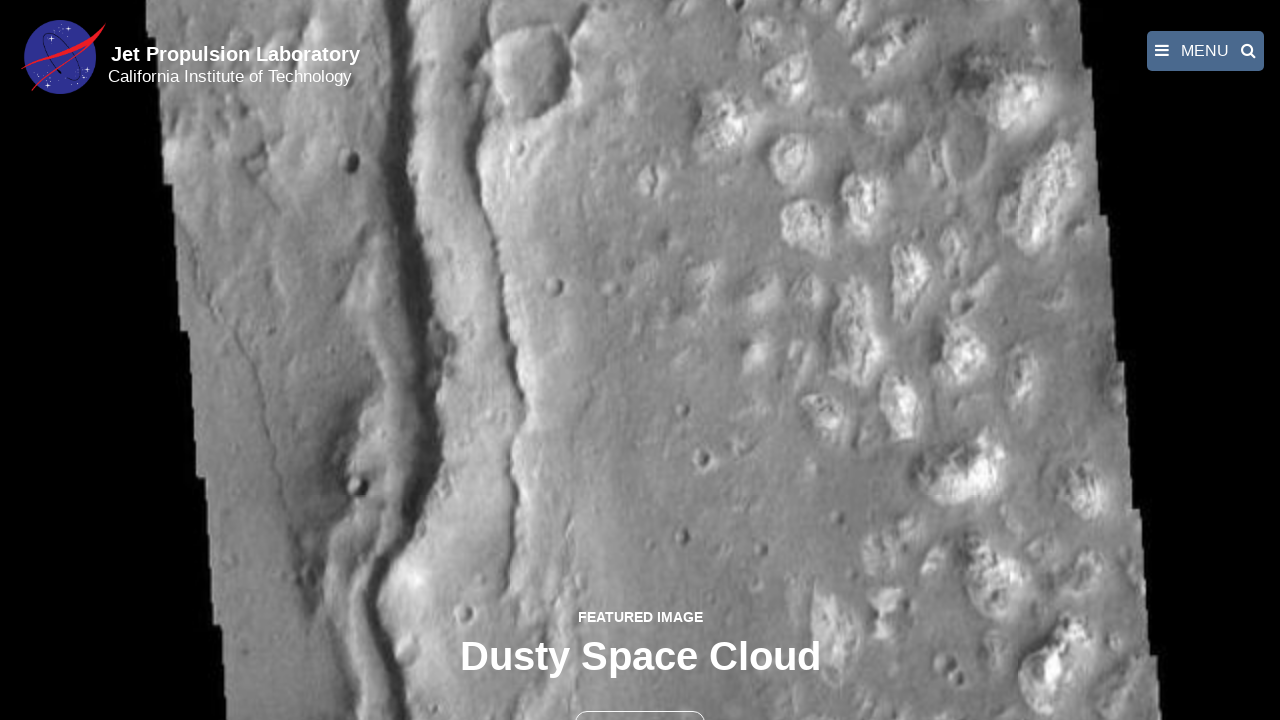

Clicked the full image button to view featured image at (640, 699) on button >> nth=1
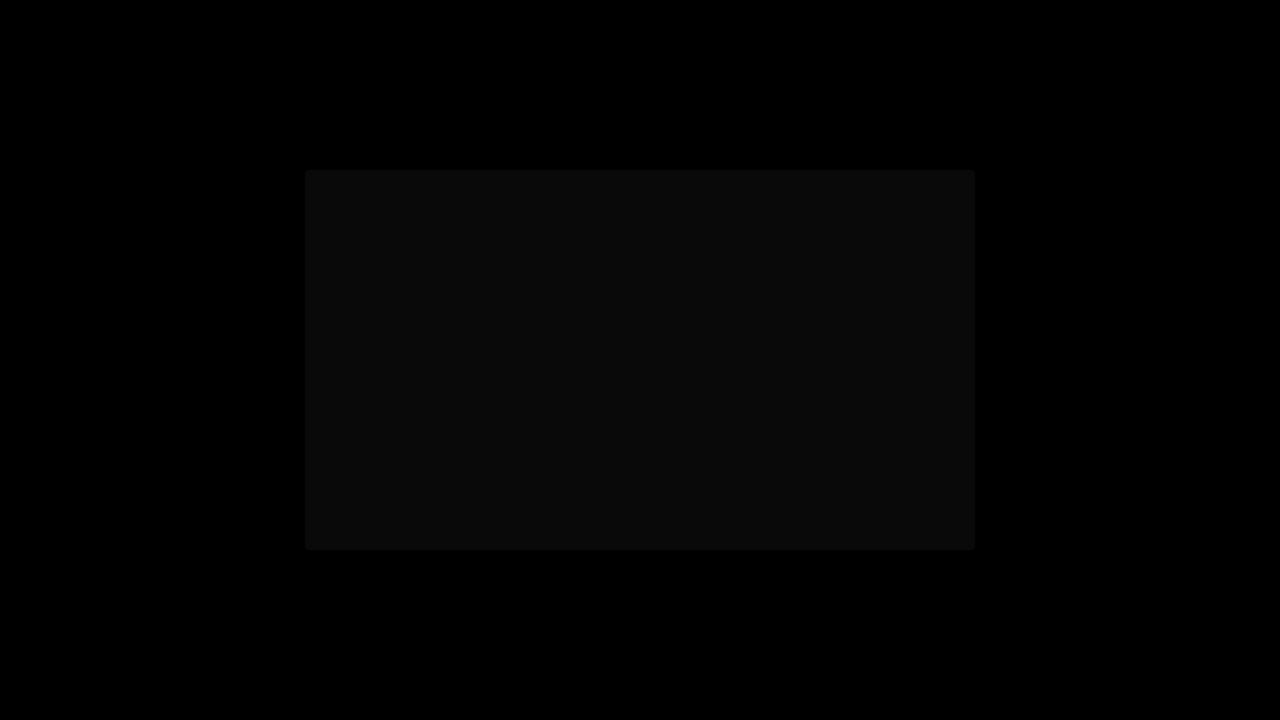

Featured image loaded in fancybox viewer
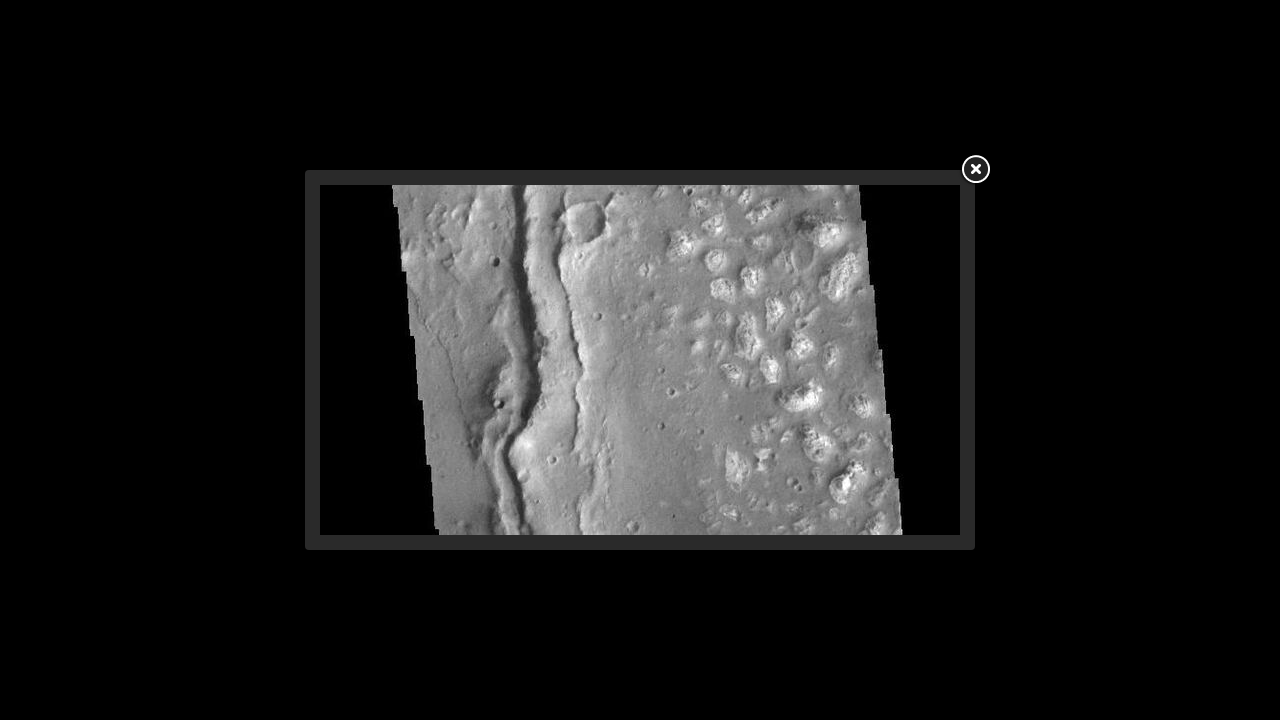

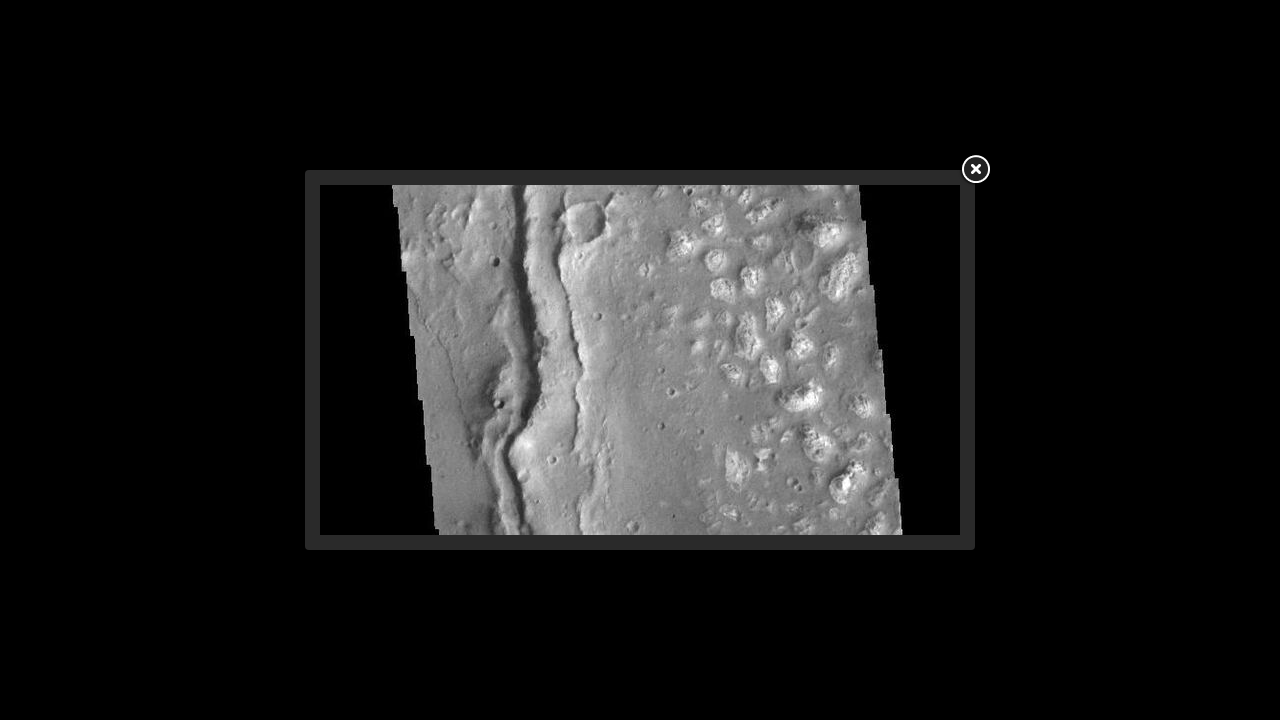